Tests navigation to the Team submenu and verifies team member images are displayed

Starting URL: https://www.99-bottles-of-beer.net/

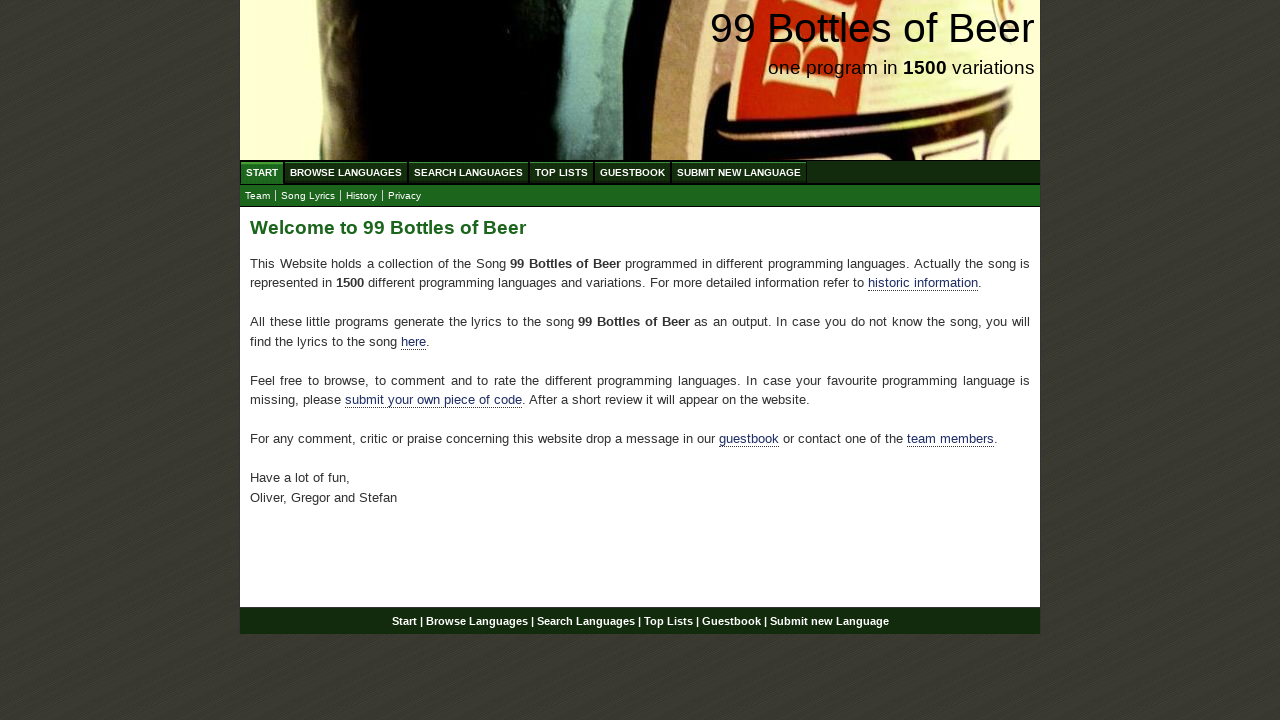

Clicked on Team submenu button at (258, 196) on xpath=//ul[@id='submenu']/li/a[@href='team.html']
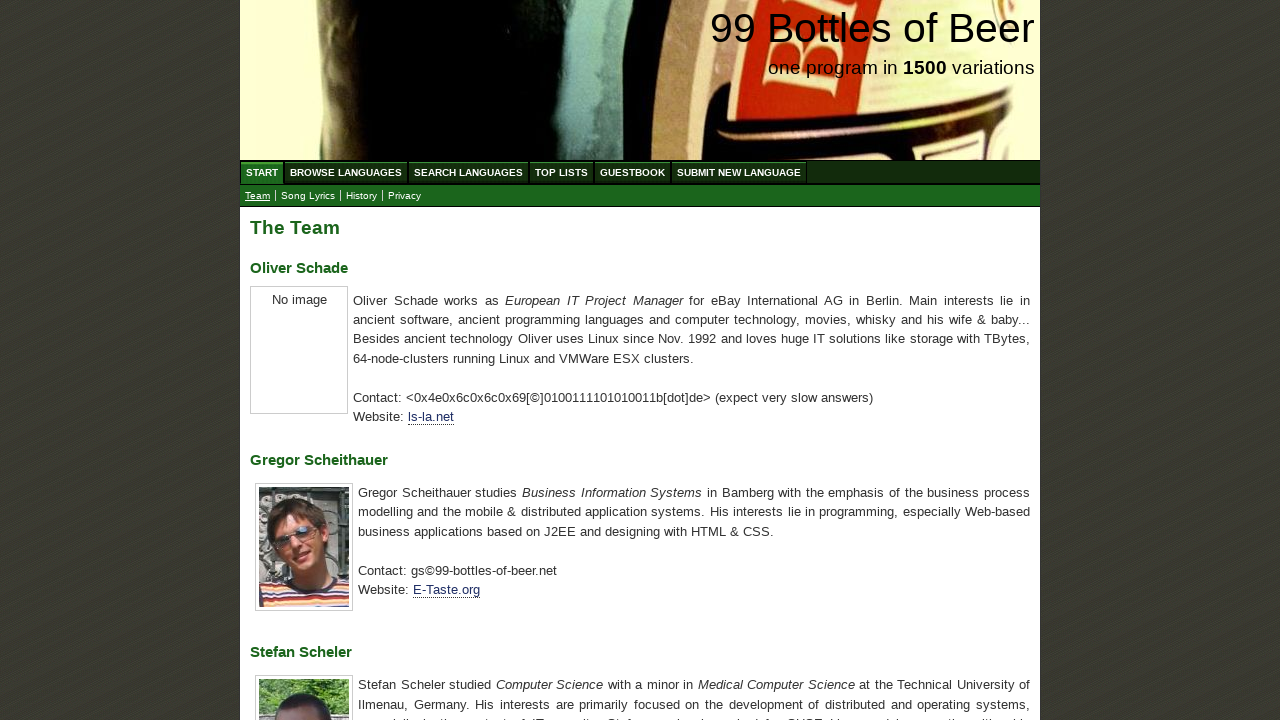

Waited for Gregor Scheithauer's team member image to load
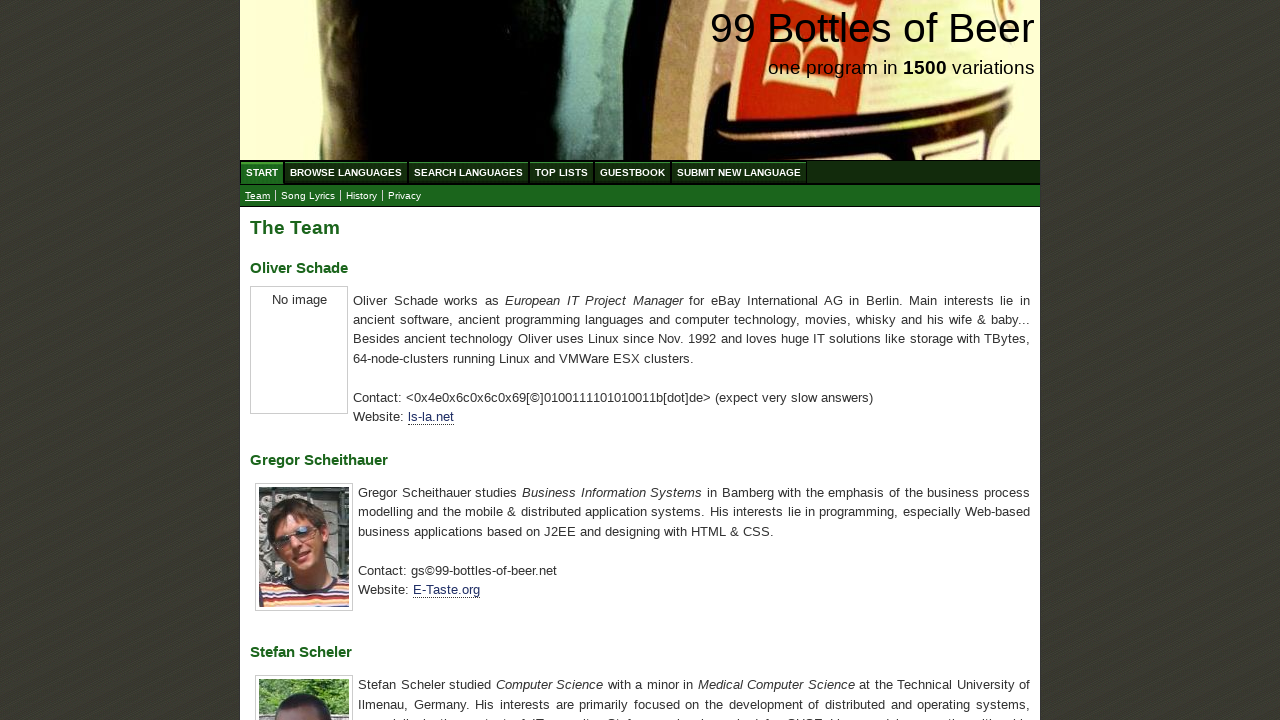

Waited for Stefan Scheler's team member image to load
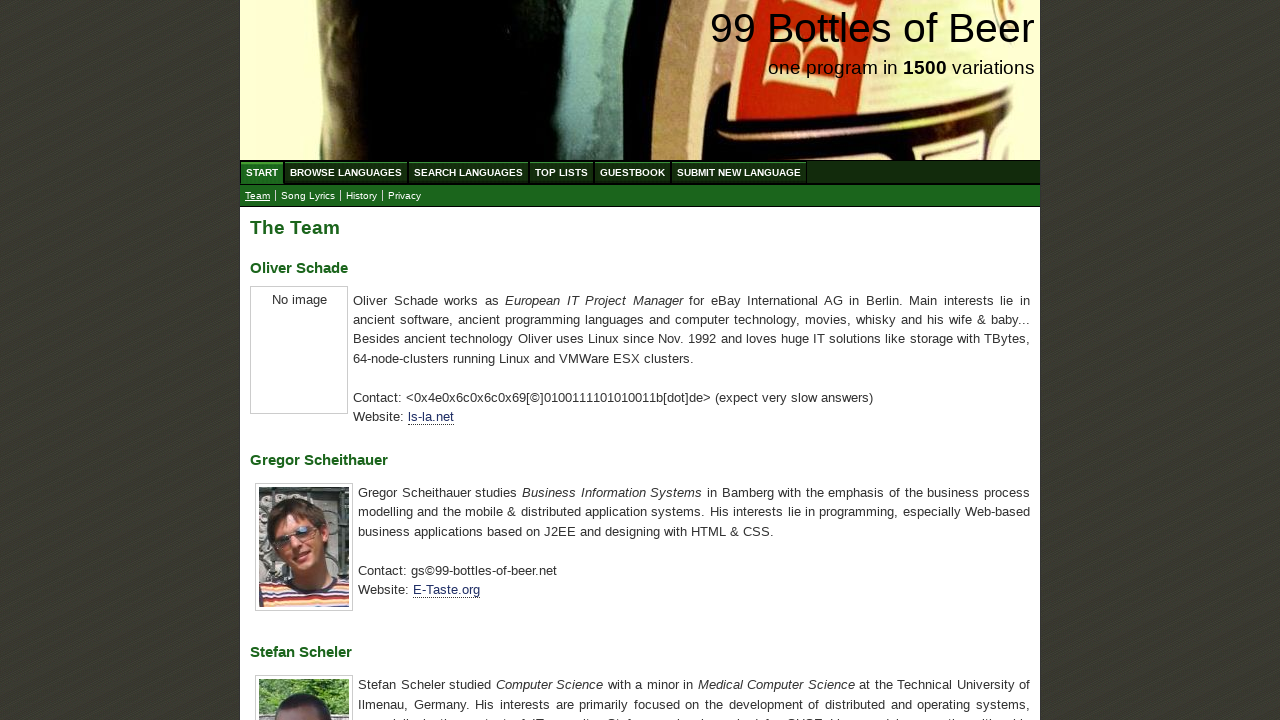

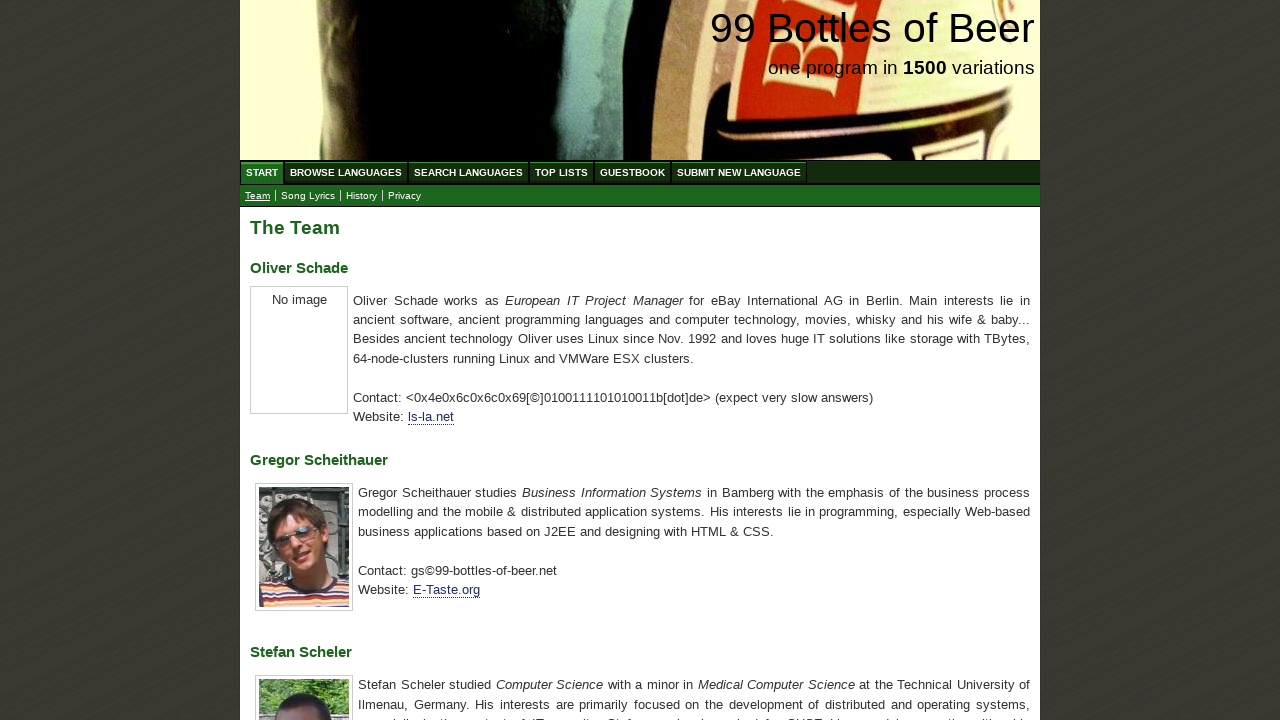